Tests interaction with a dropdown menu by navigating to a registration page and selecting an option from a security question dropdown by index.

Starting URL: https://lkmdemoaut.accenture.com/TestMeApp/fetchcat.htm

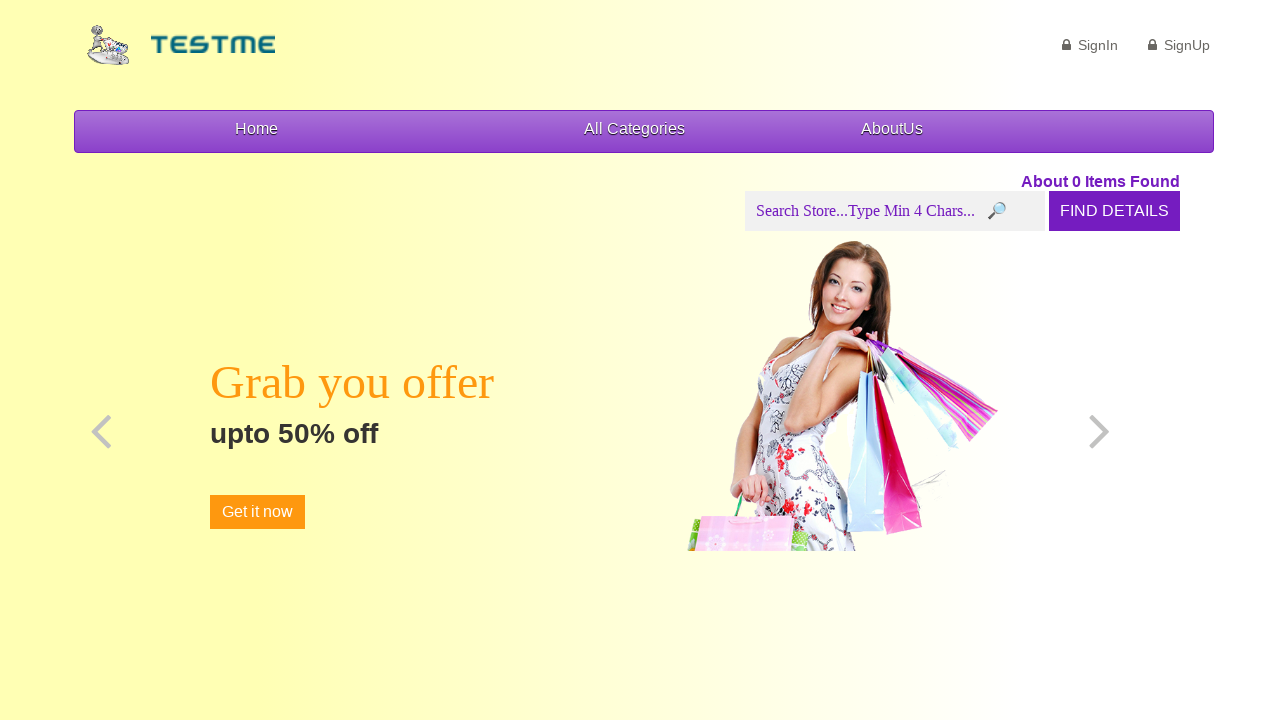

Clicked on the Register User link at (1179, 45) on a[href='RegisterUser.htm']
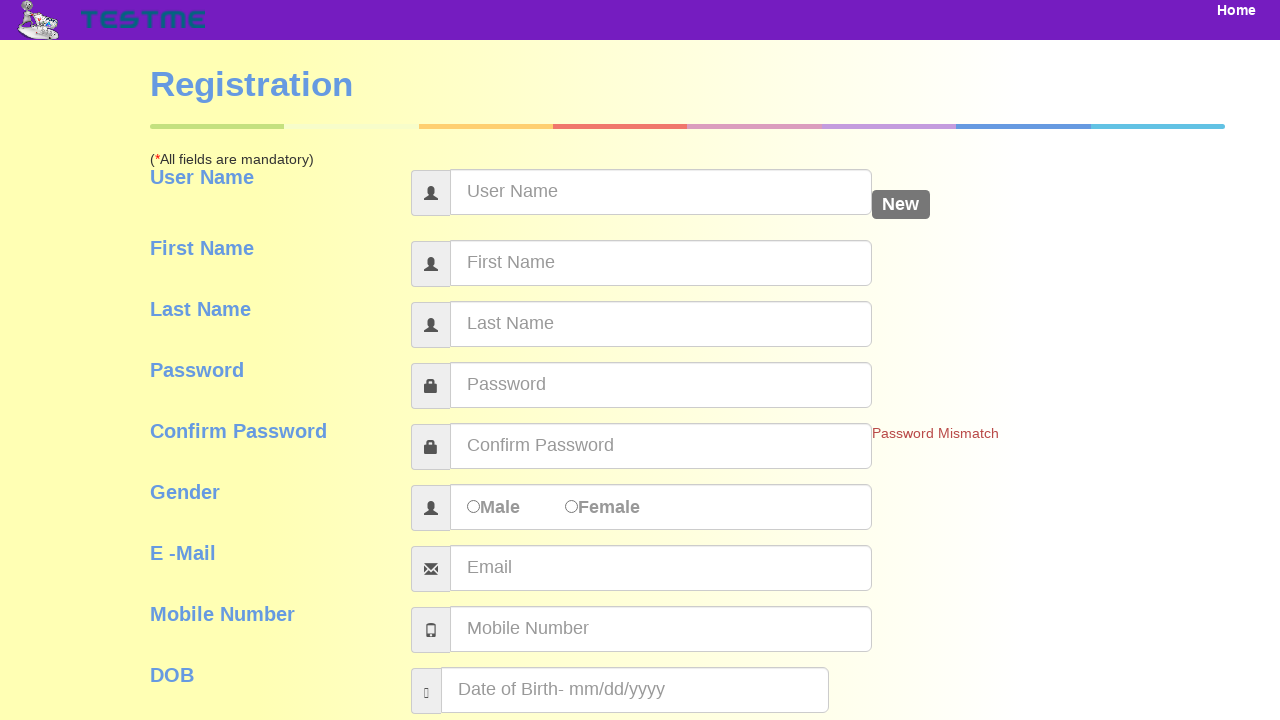

Waited for security question dropdown to load
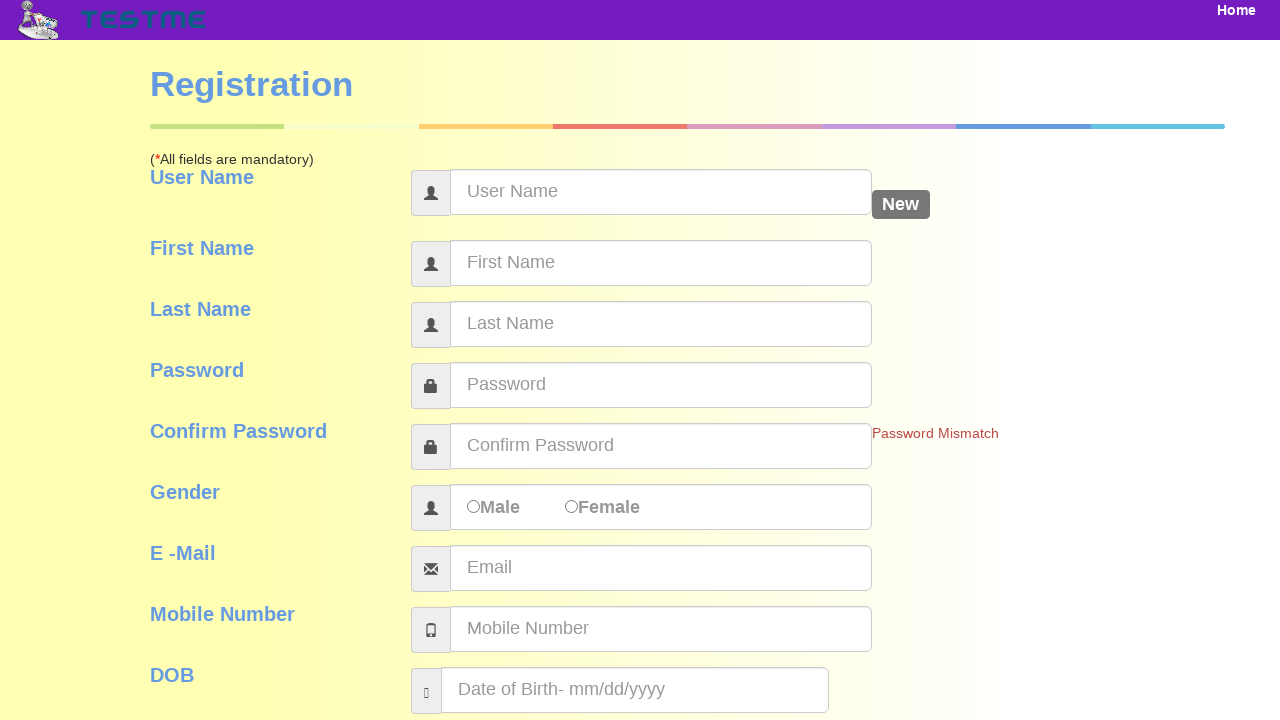

Selected first option from security question dropdown on #securityQuestion
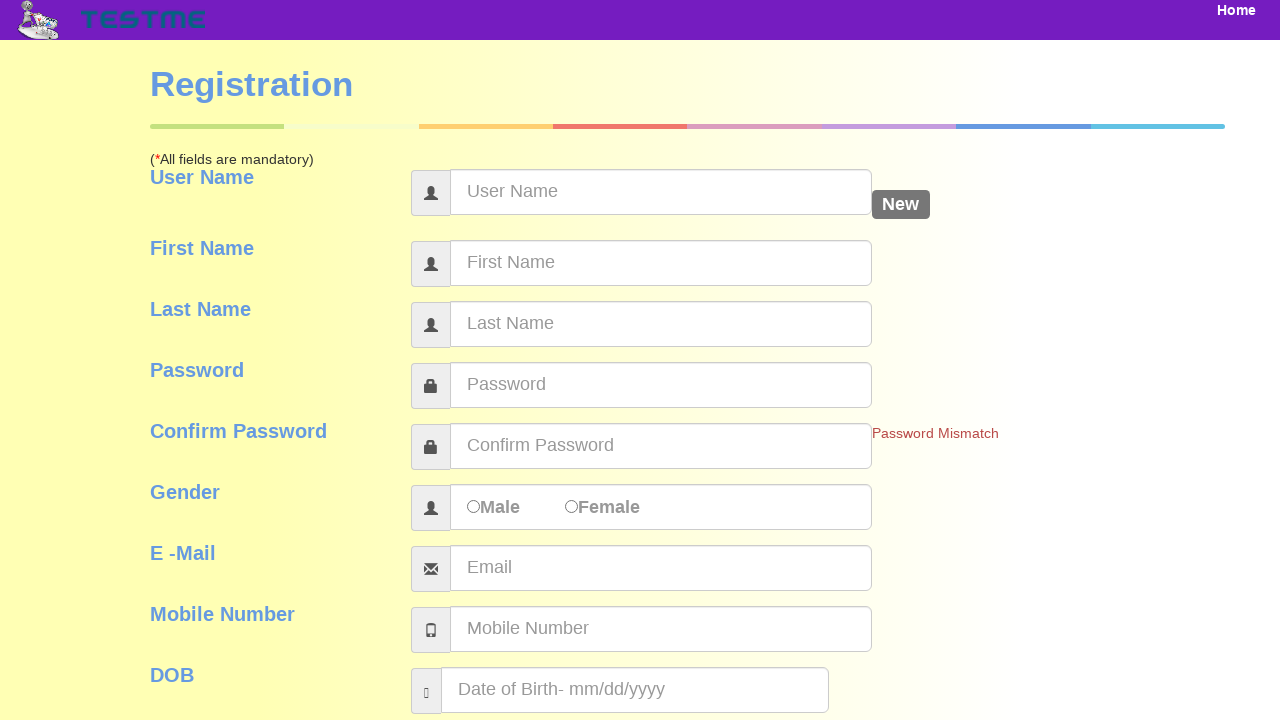

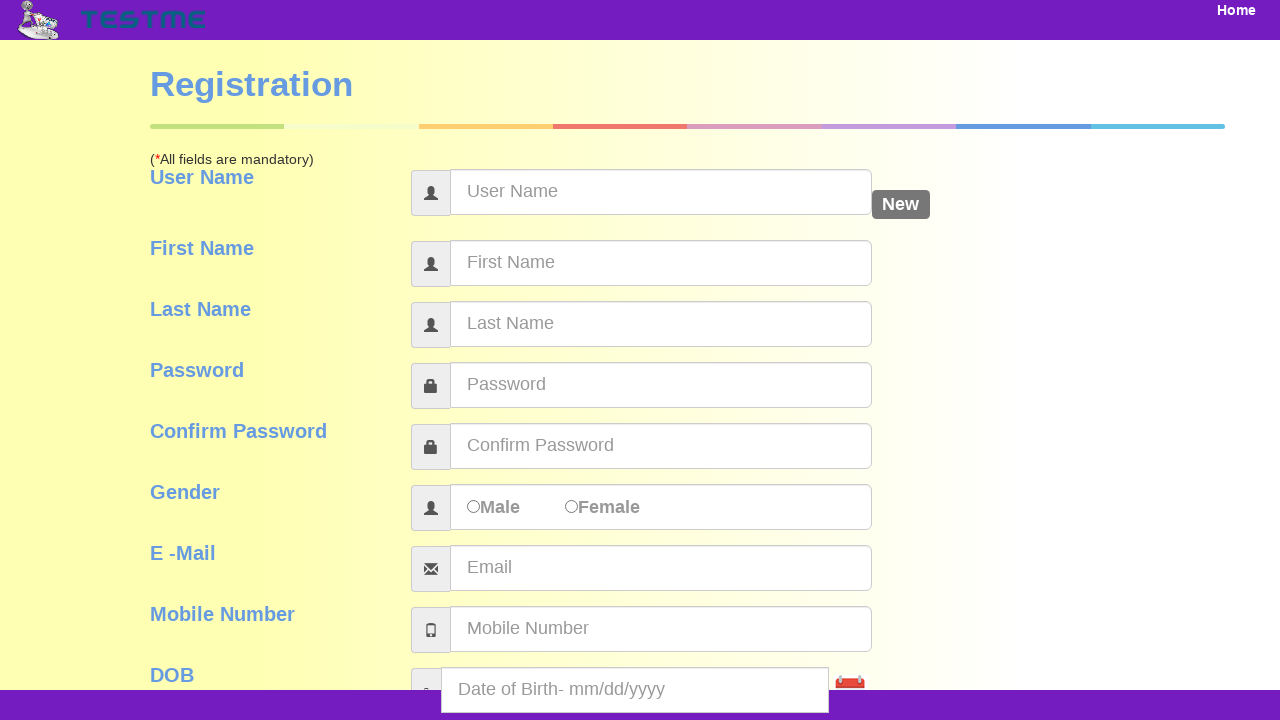